Tests context menu by right-clicking on designated area and handling the alert dialog

Starting URL: http://the-internet.herokuapp.com/

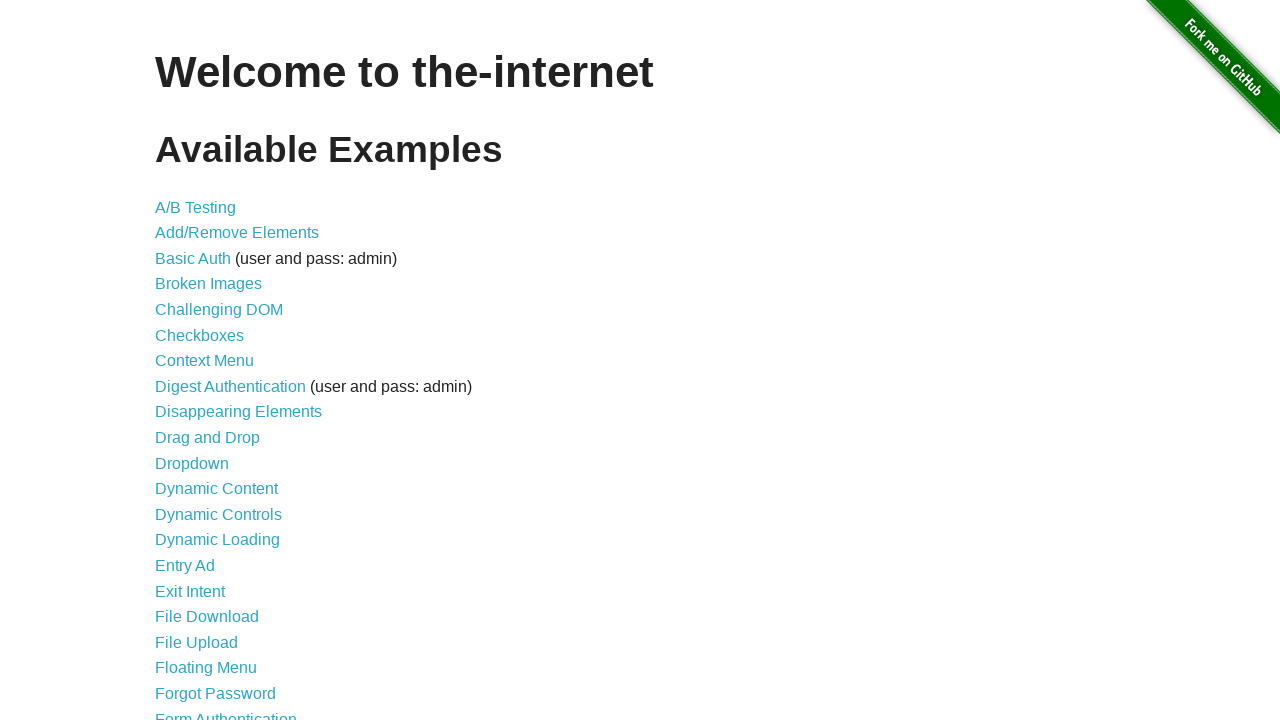

Clicked on Context Menu link at (204, 361) on a[href='/context_menu']
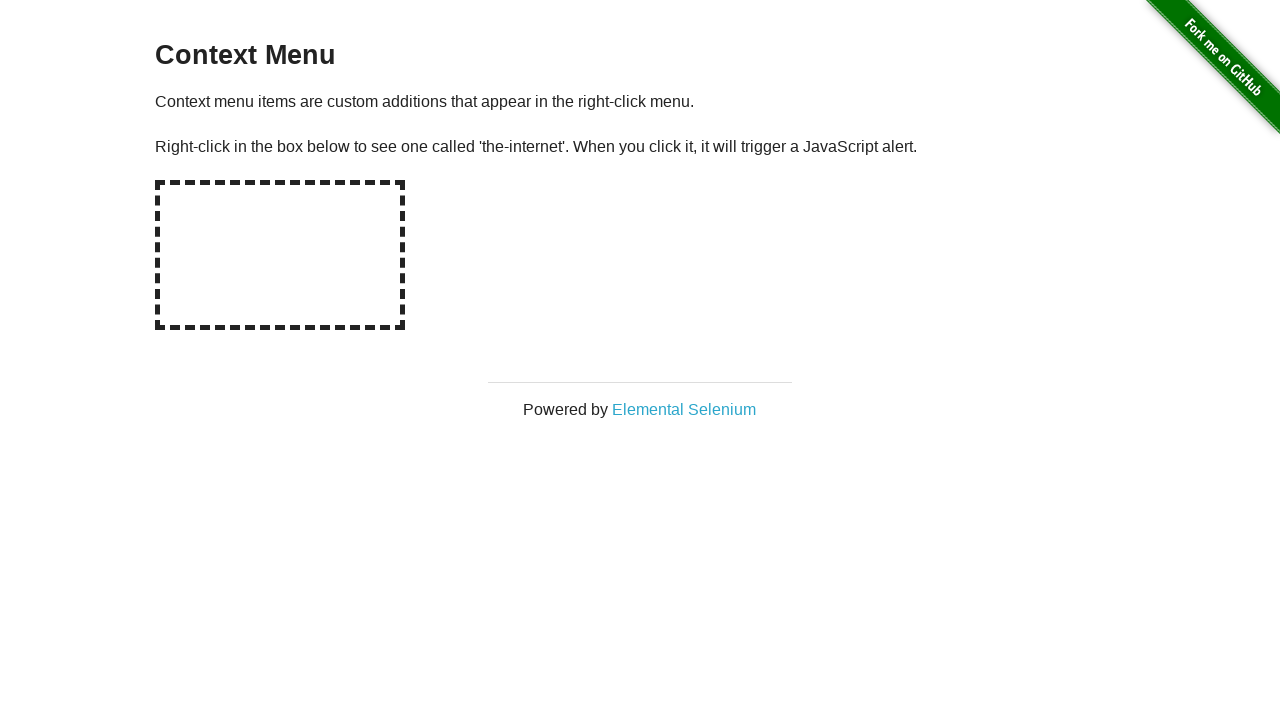

Set up dialog handler to accept alert
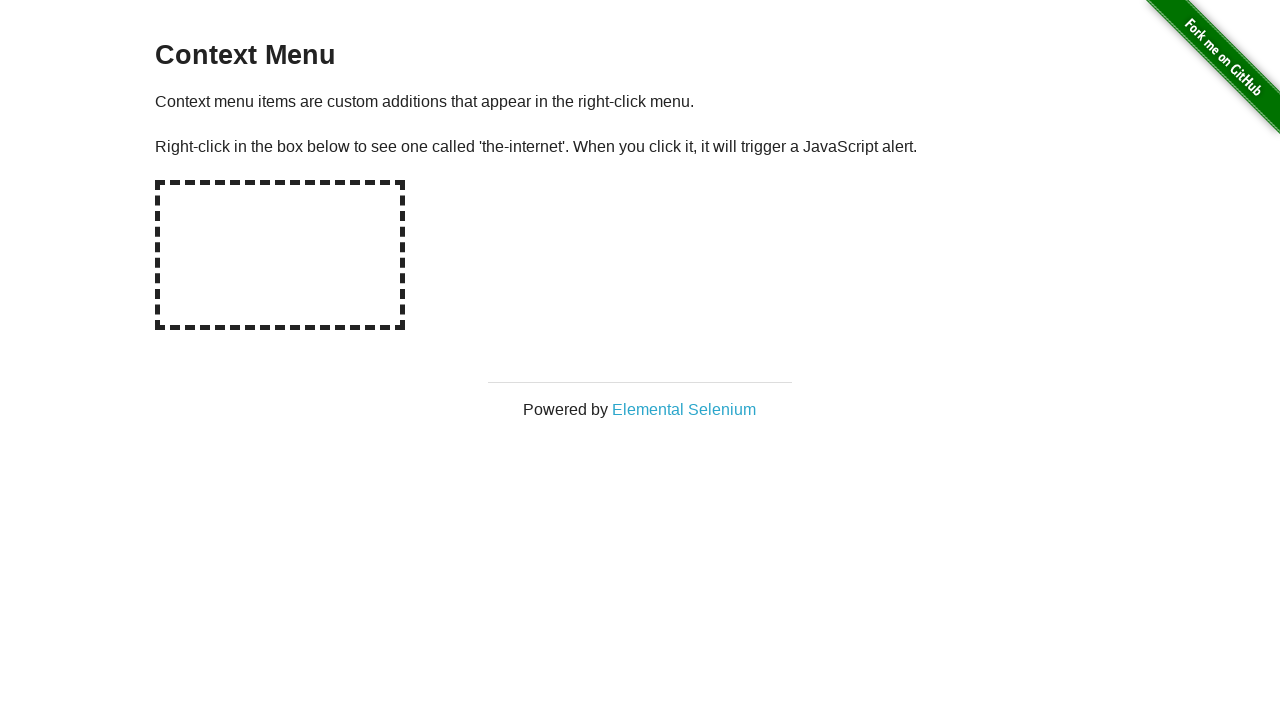

Right-clicked on hot-spot element to trigger context menu at (280, 255) on #hot-spot
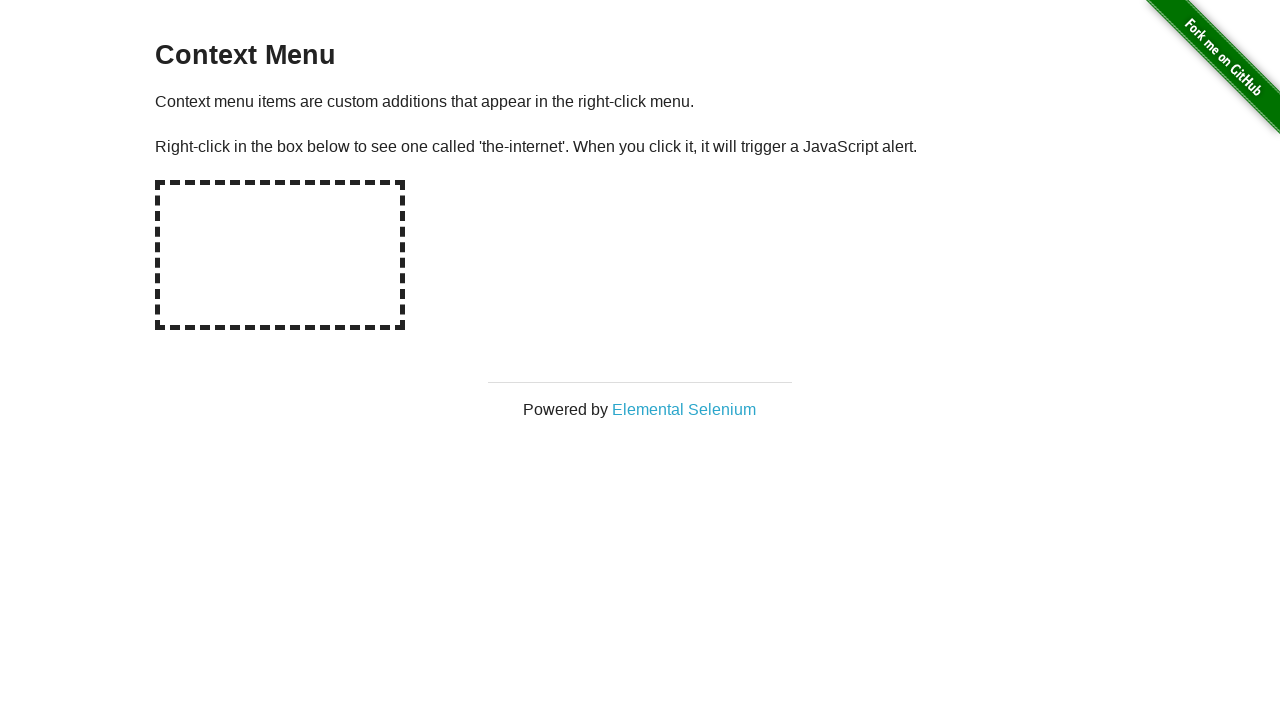

Waited 500ms for alert dialog to be handled
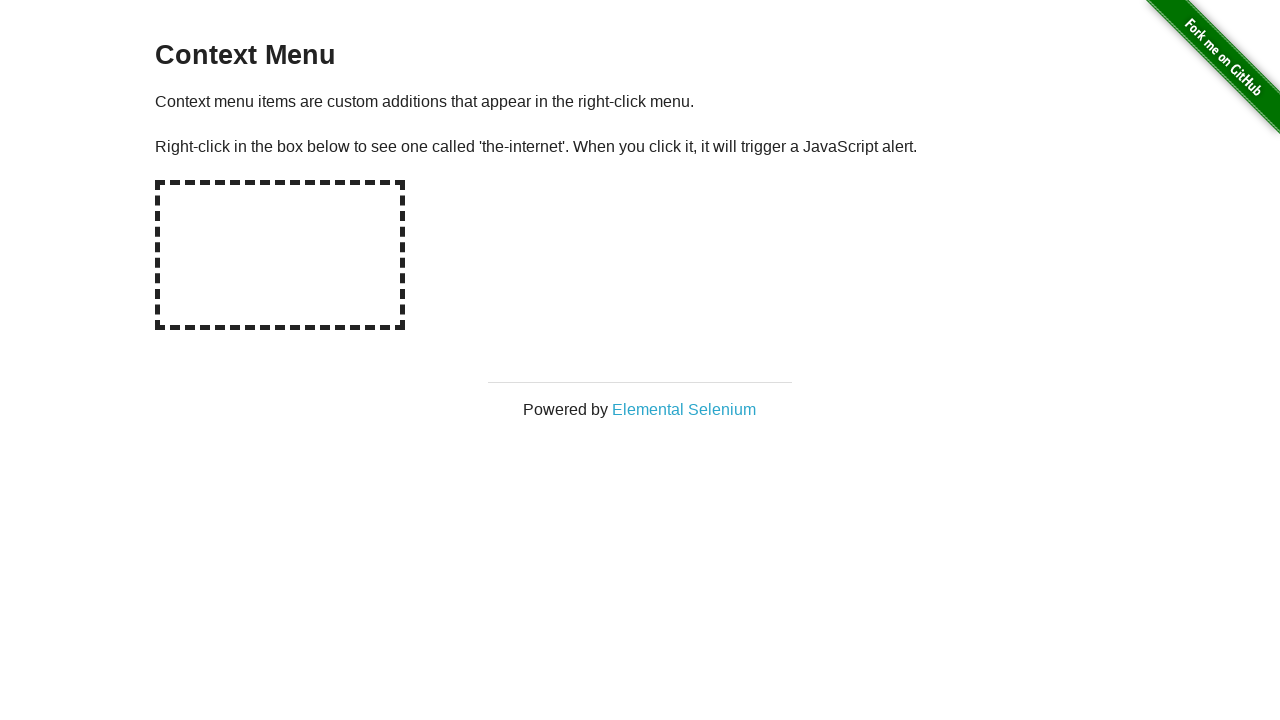

Navigated back to previous page
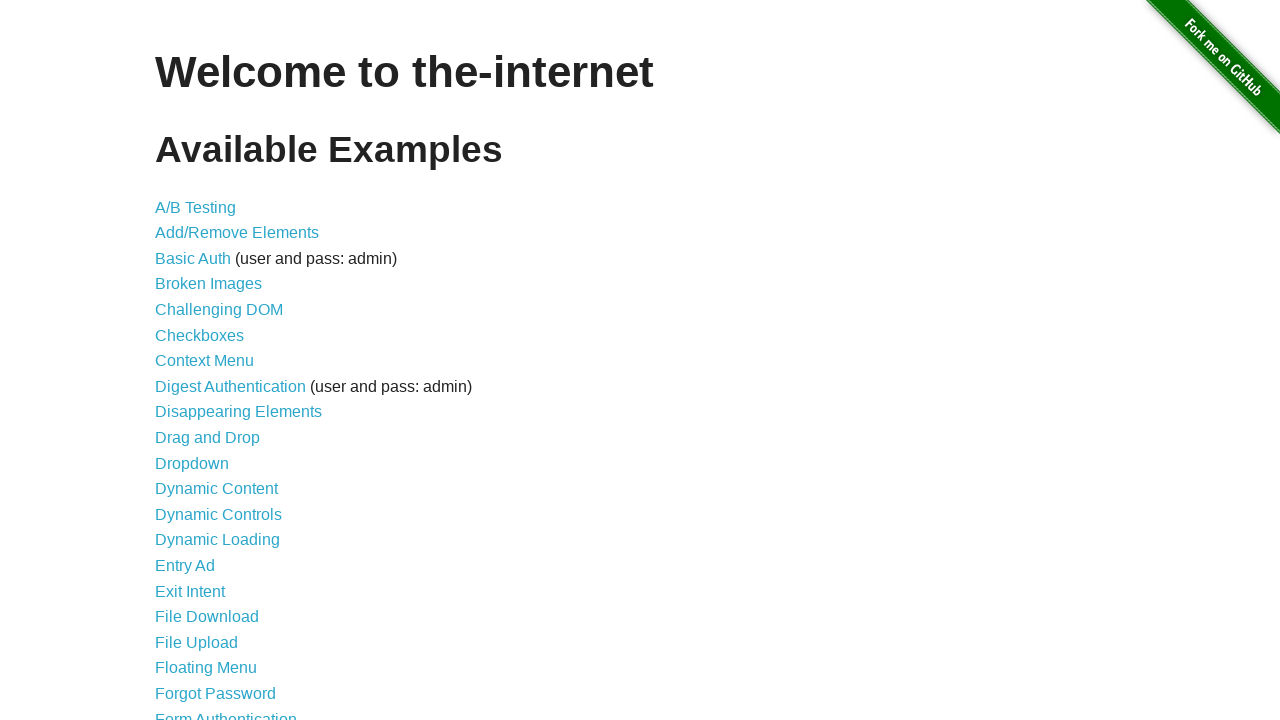

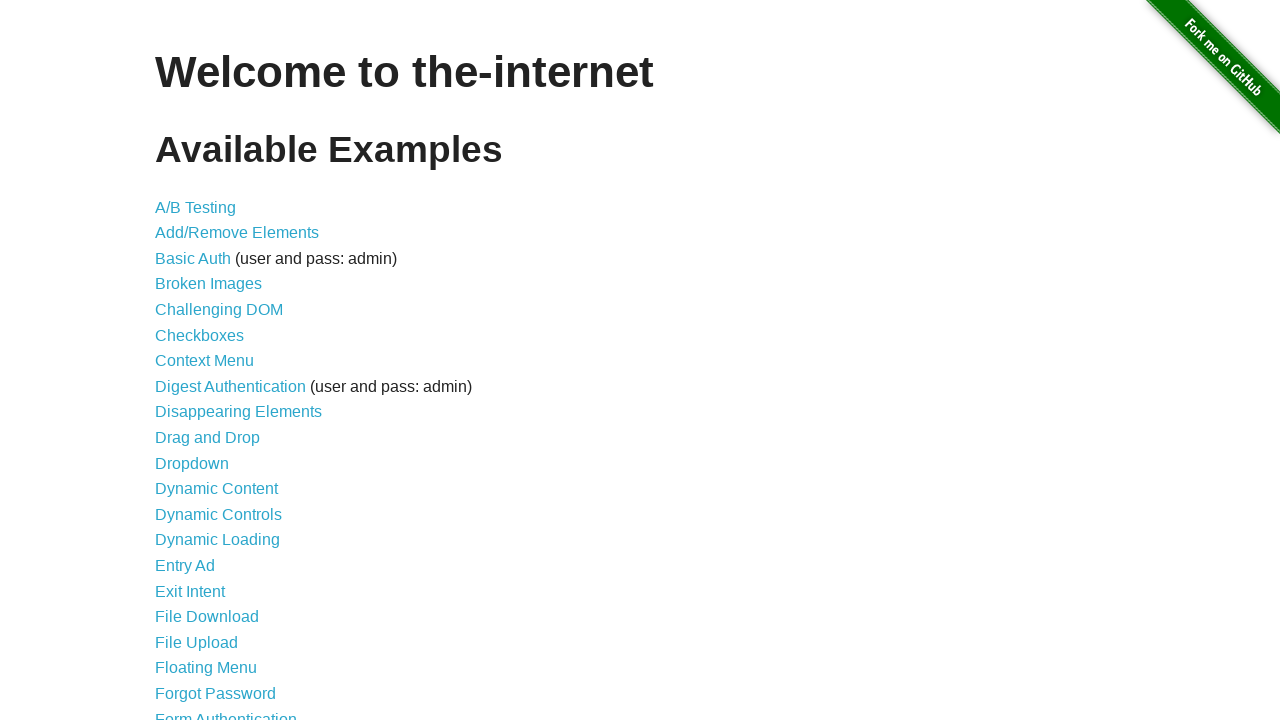